Tests input field functionality by entering a number (1000), clearing the field, and then entering a different number (999) to verify basic input operations work correctly.

Starting URL: http://the-internet.herokuapp.com/inputs

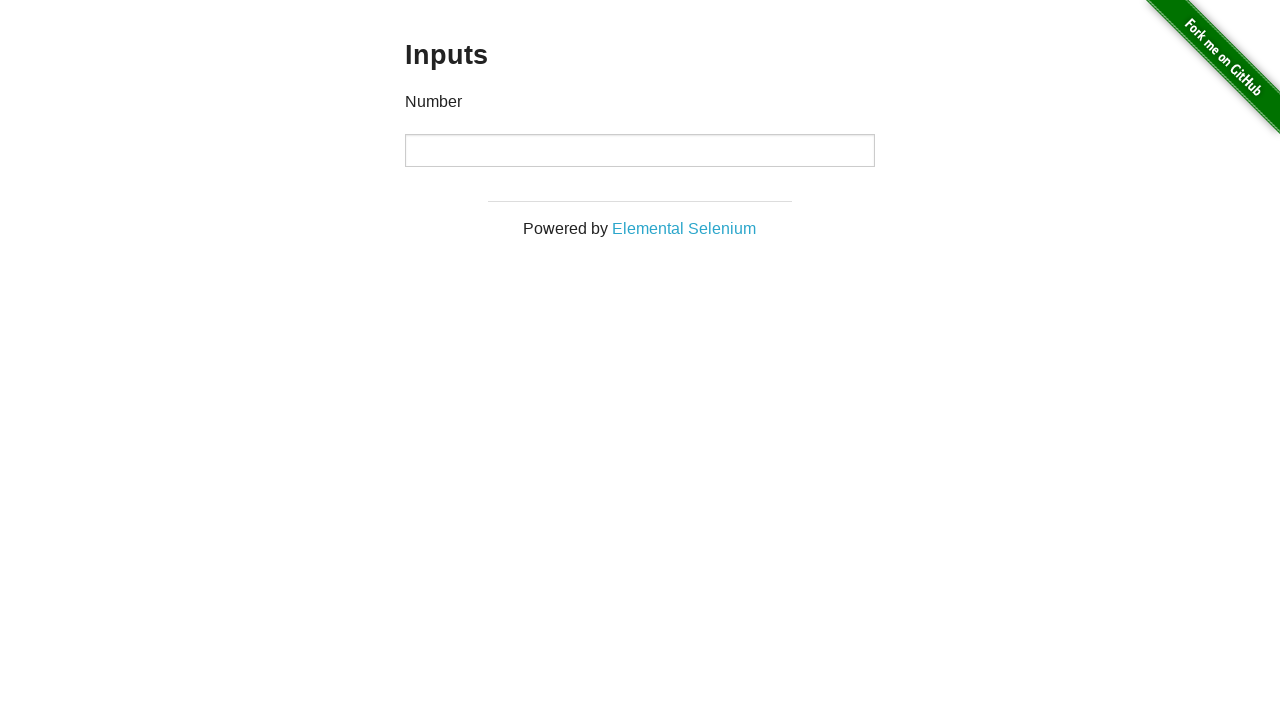

Entered 1000 into the number input field on input[type='number']
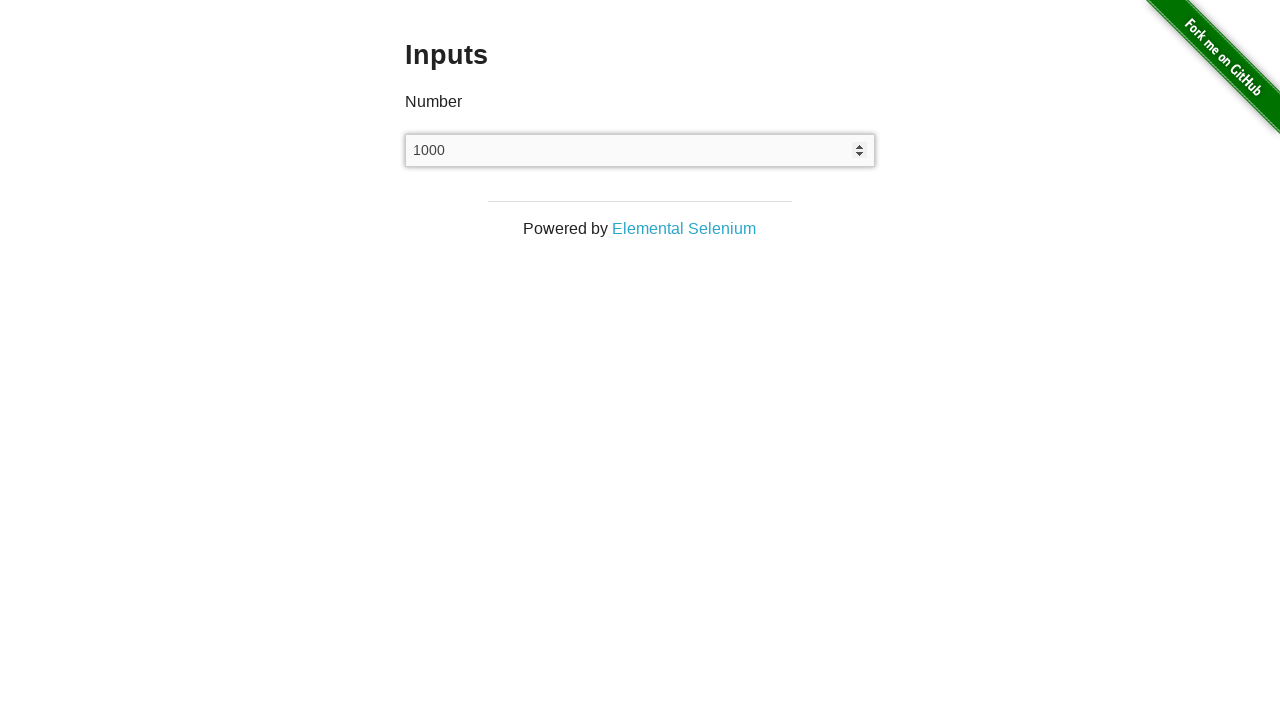

Waited 1 second to observe the entered value
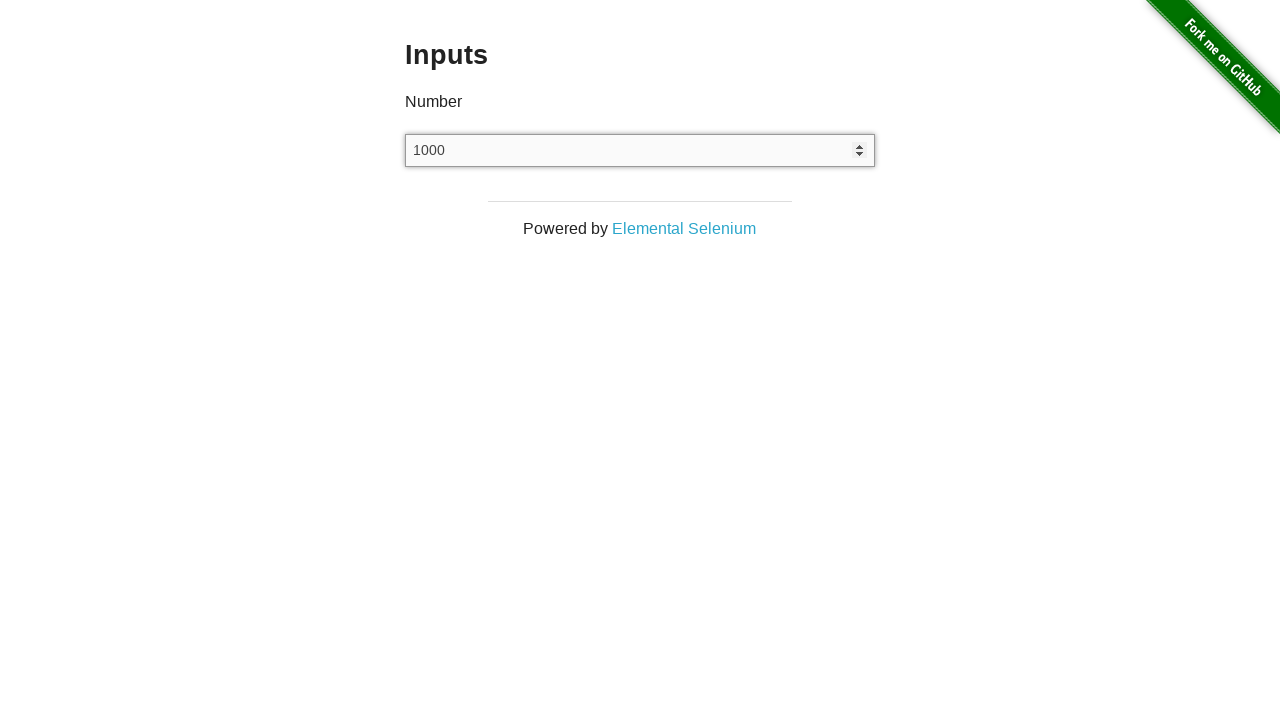

Cleared the number input field on input[type='number']
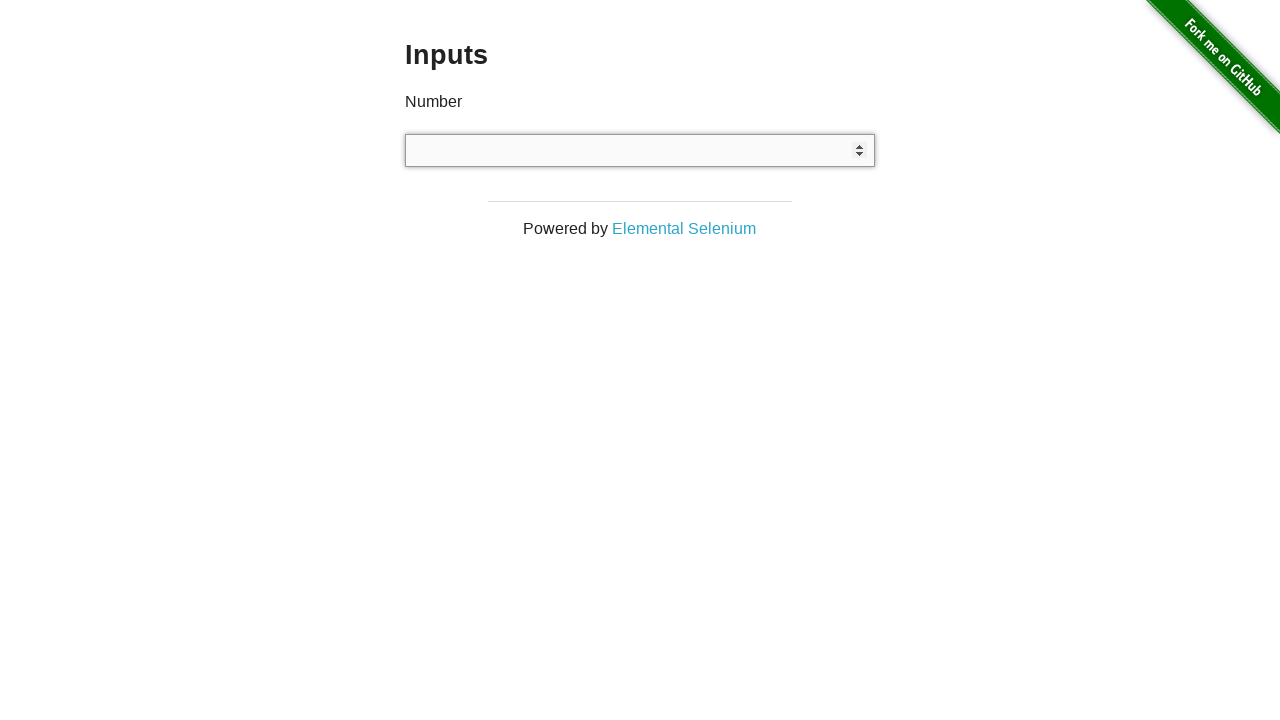

Waited 1 second after clearing the field
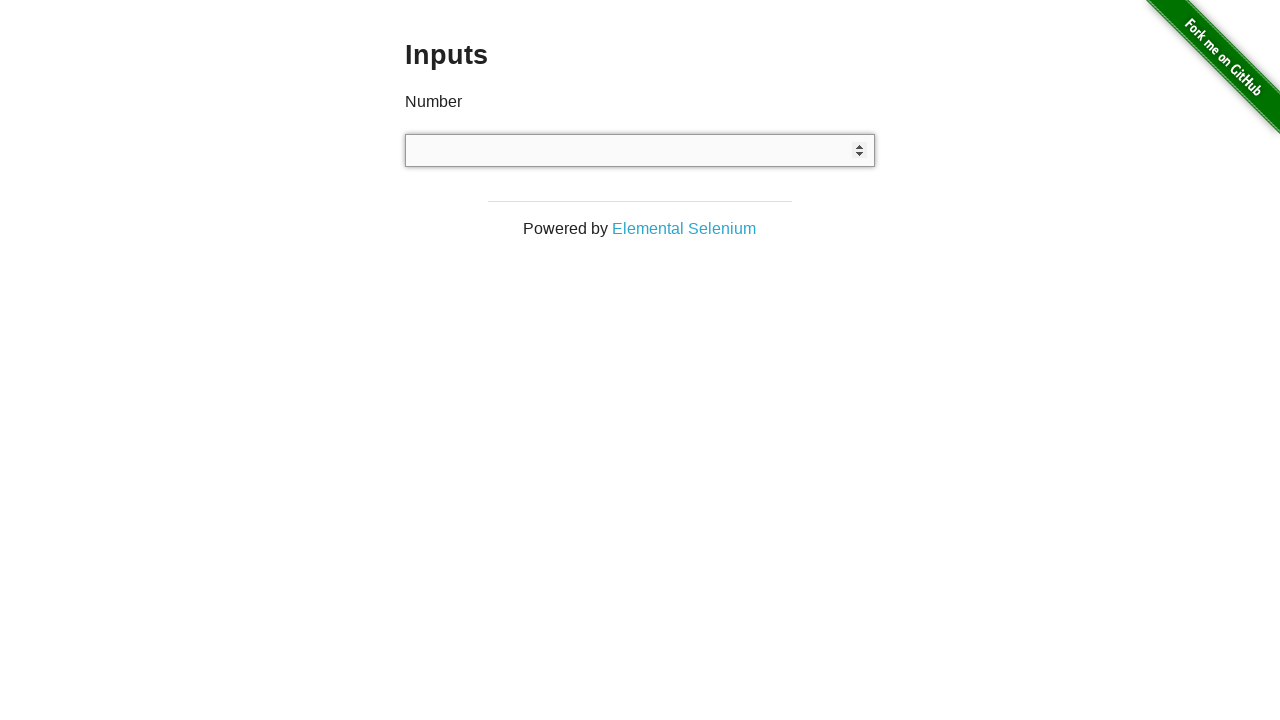

Entered 999 into the number input field on input[type='number']
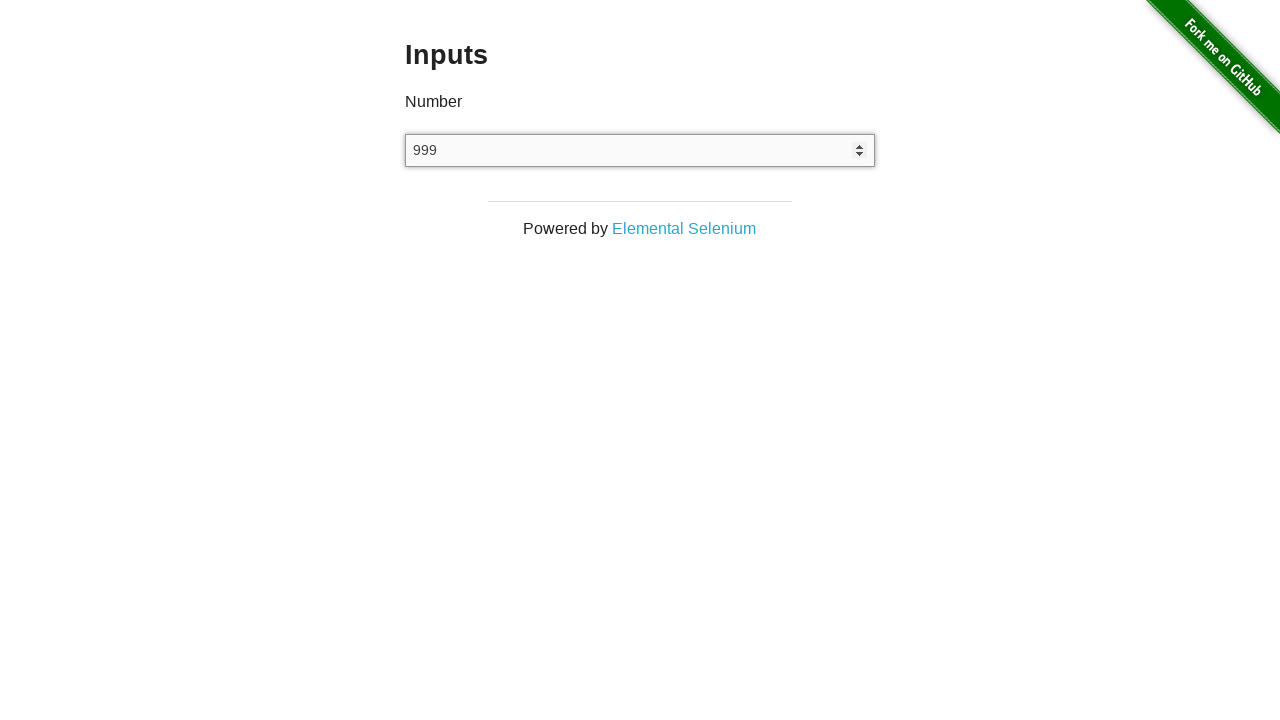

Waited 1 second to observe the final value
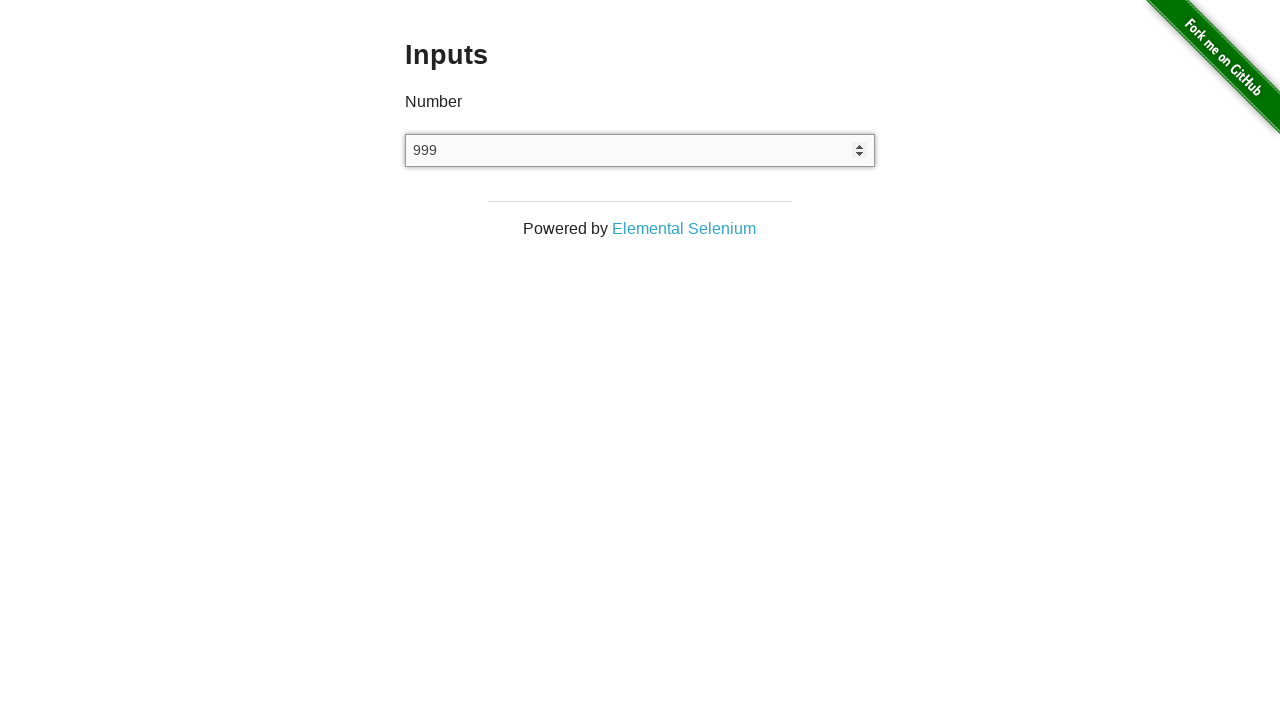

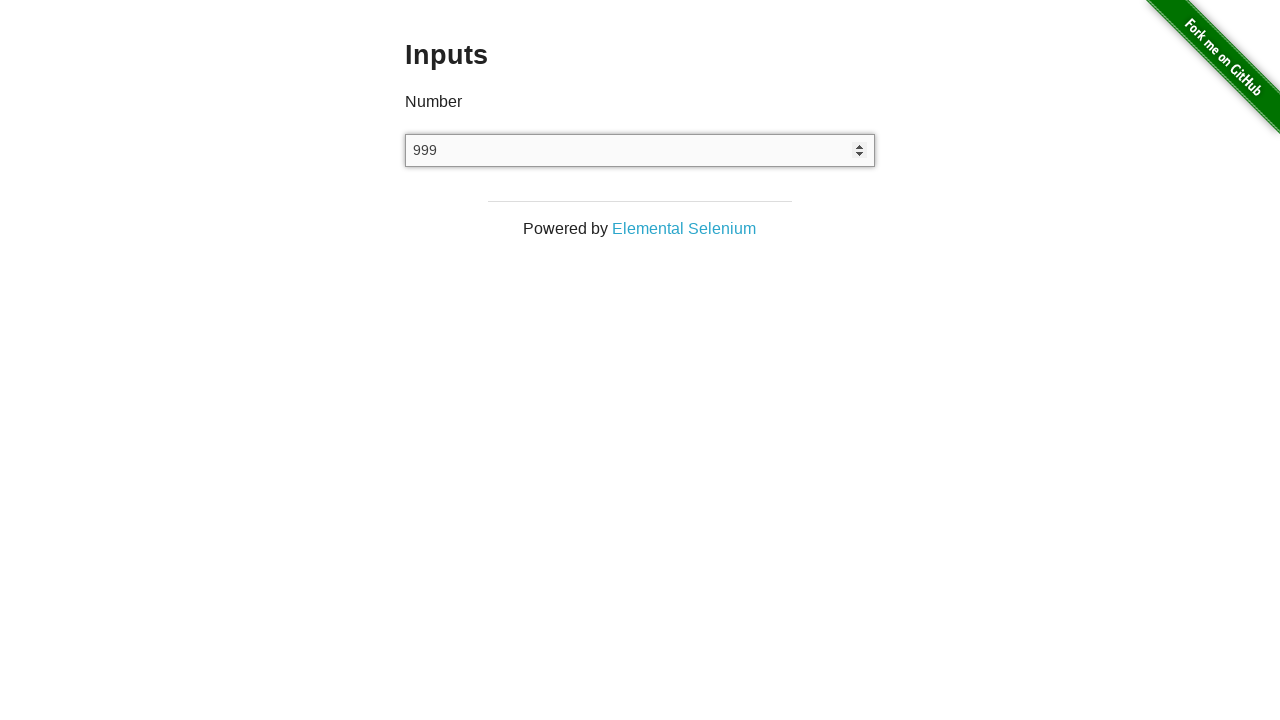